Tests horizontal slider functionality by adjusting the slider value to 4 using keyboard arrow keys

Starting URL: https://the-internet.herokuapp.com/horizontal_slider

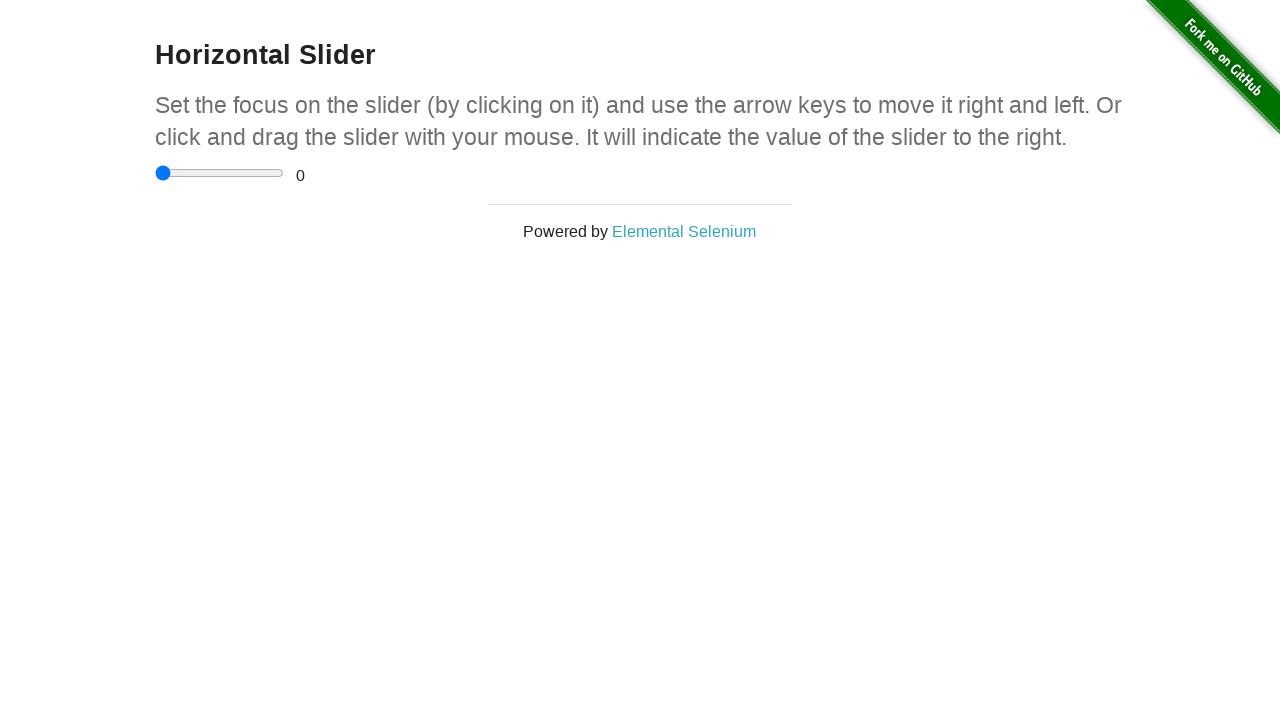

Located the horizontal slider element
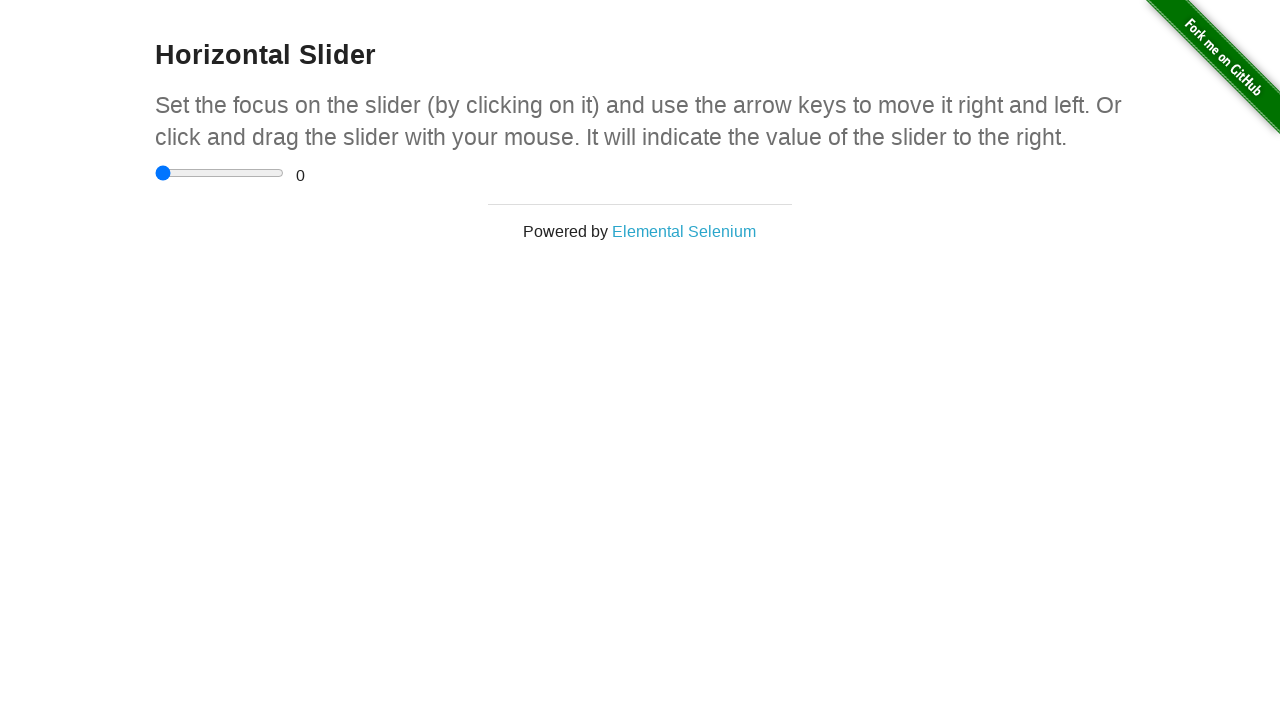

Located the slider value display element
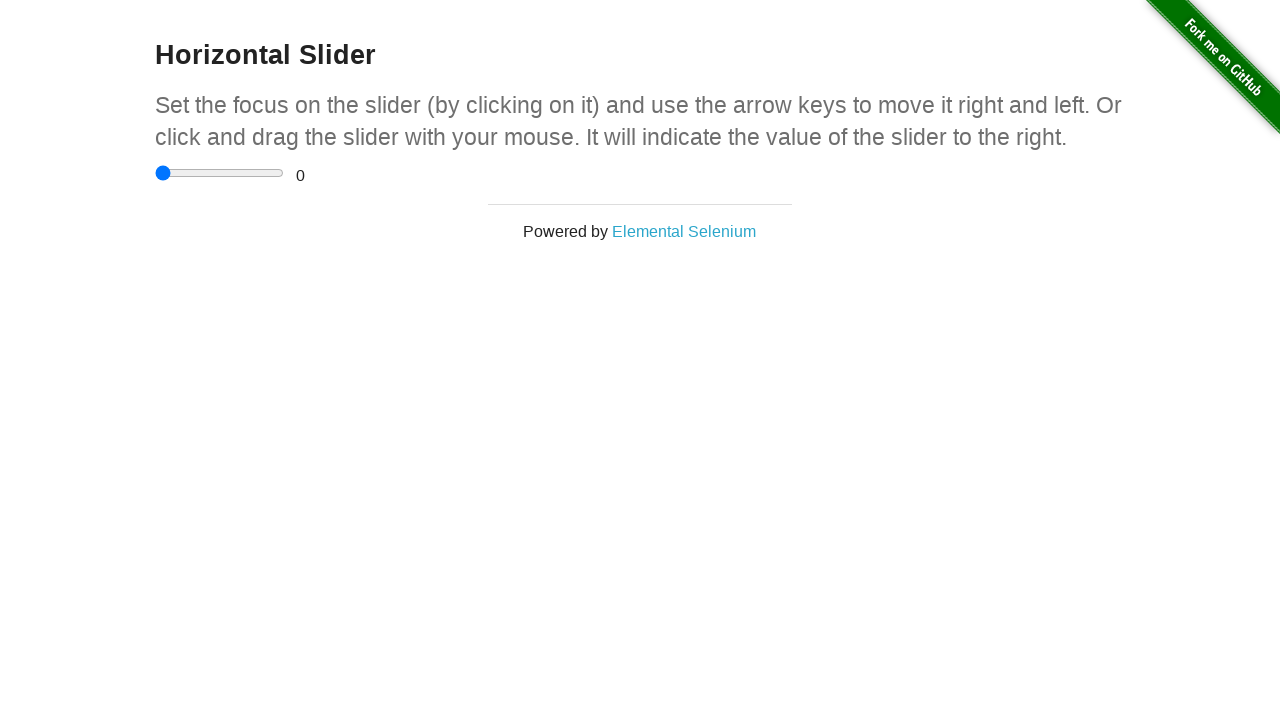

Clicked on the slider to focus it at (220, 173) on input[type="range"]
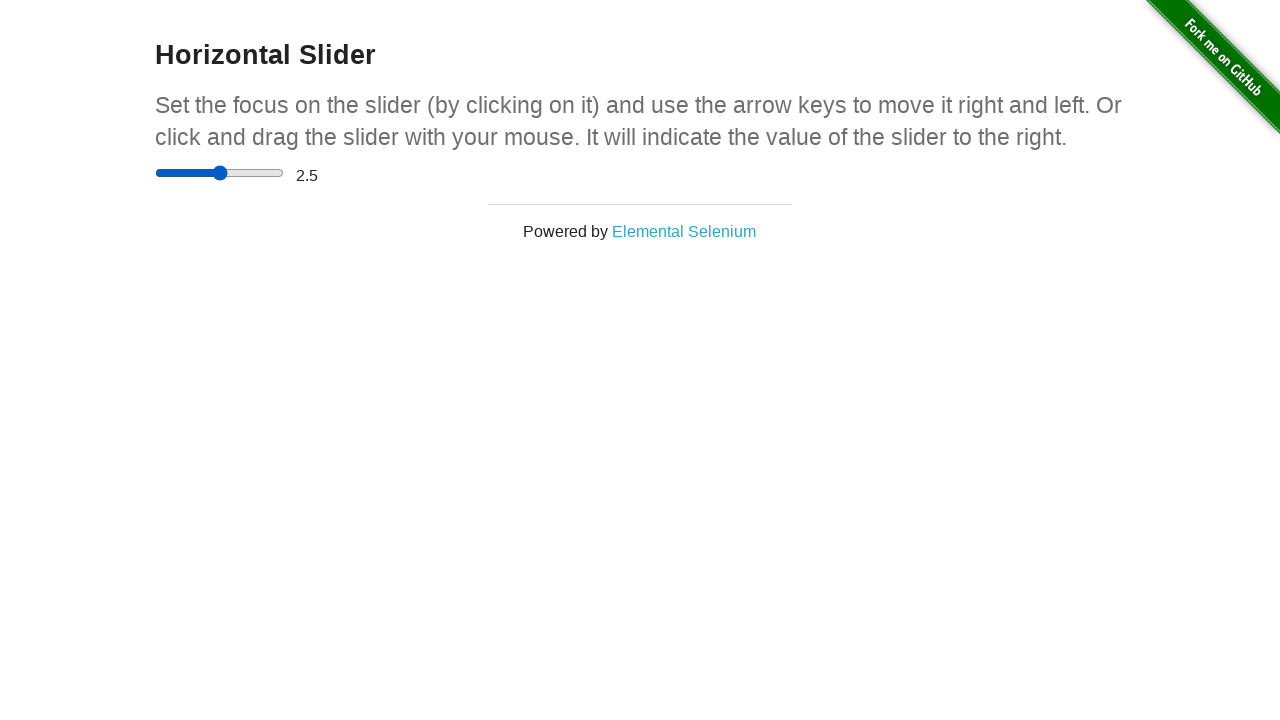

Read current slider value: 2.5
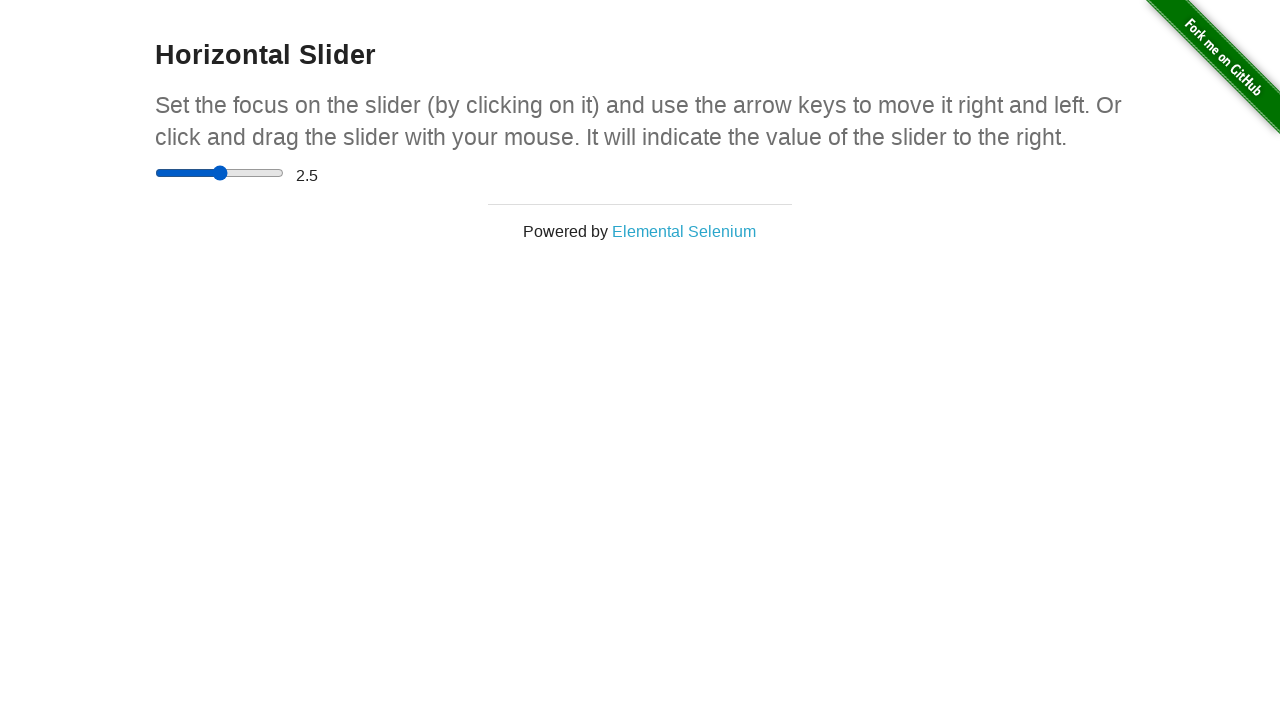

Pressed ArrowRight key to move slider right on input[type="range"]
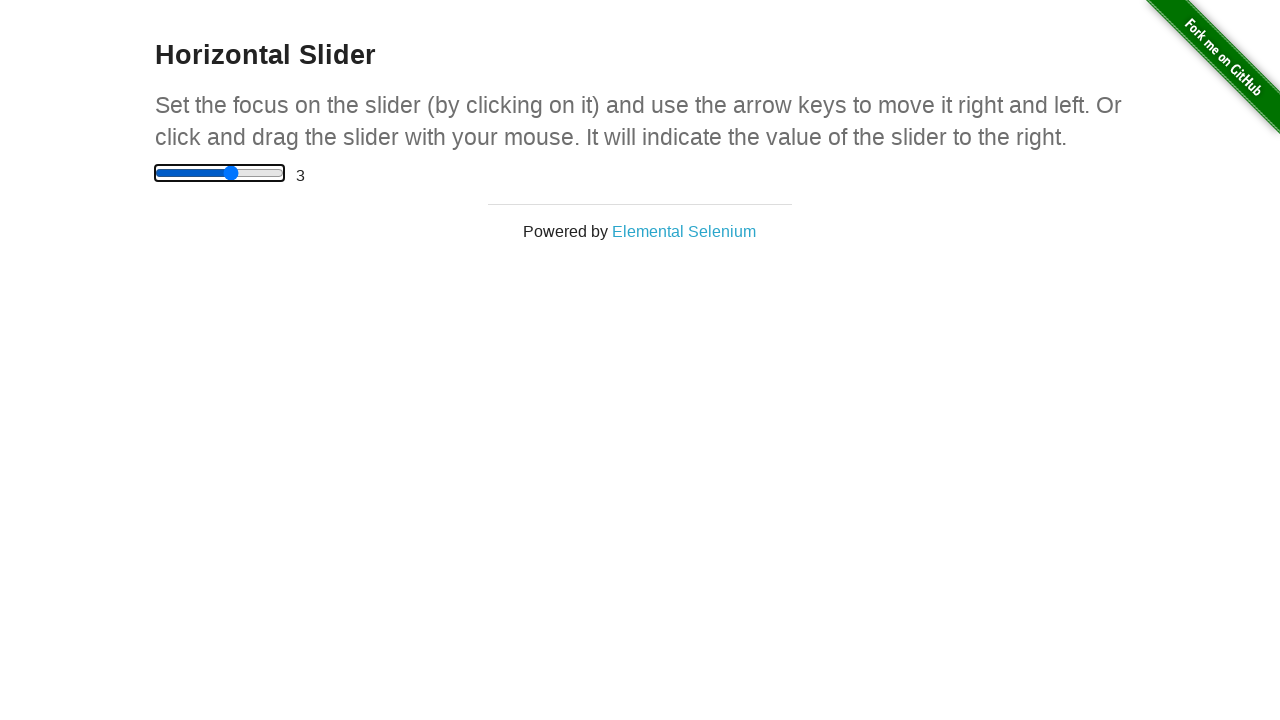

Waited 2 seconds for slider animation
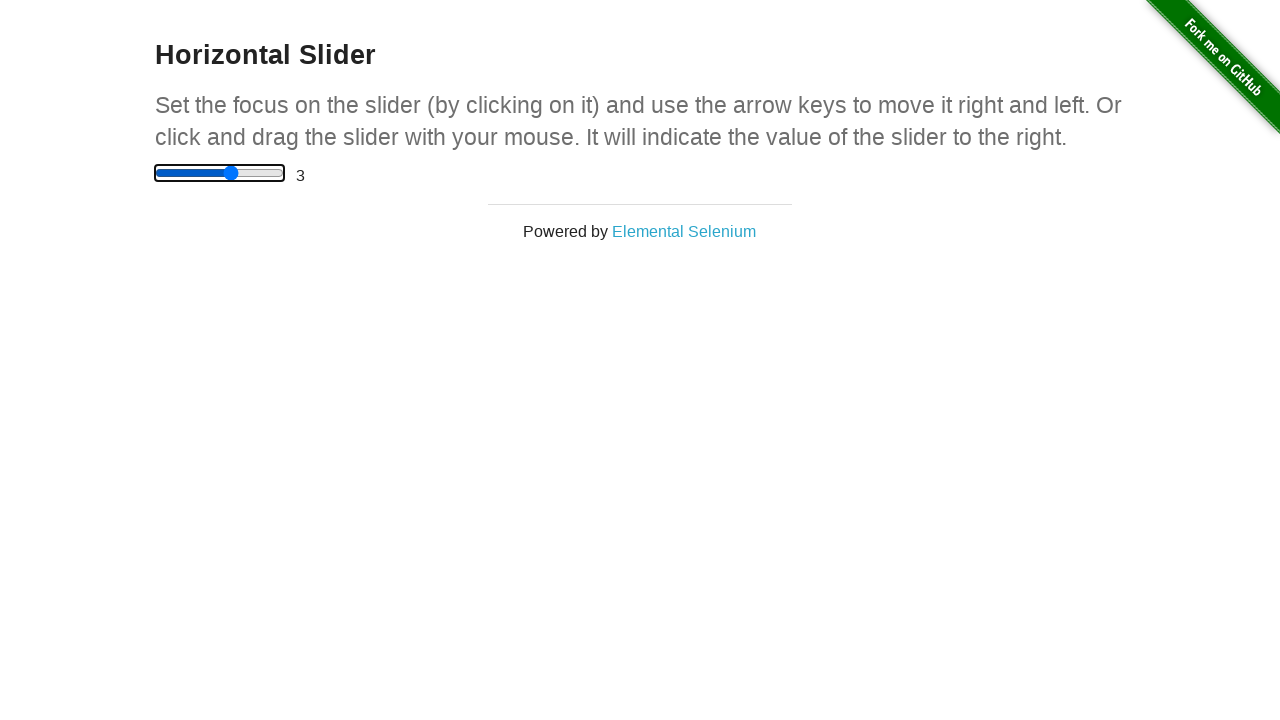

Read current slider value: 3
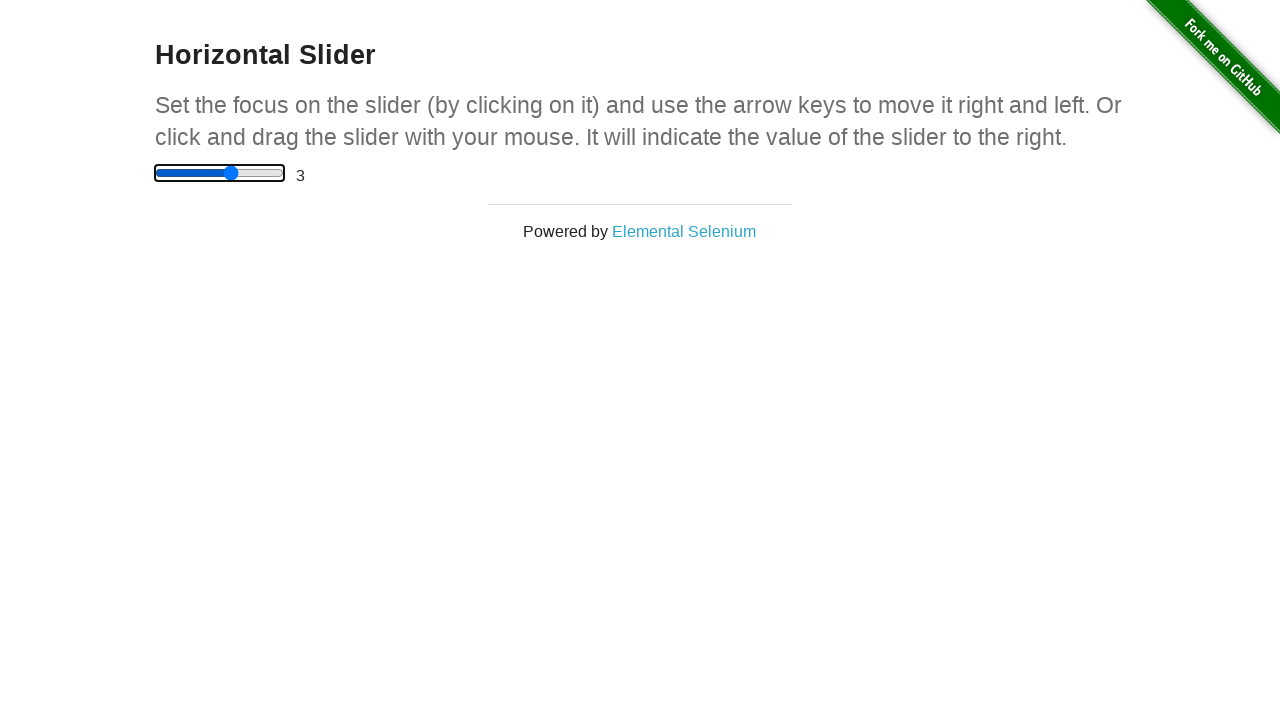

Pressed ArrowRight key to move slider right on input[type="range"]
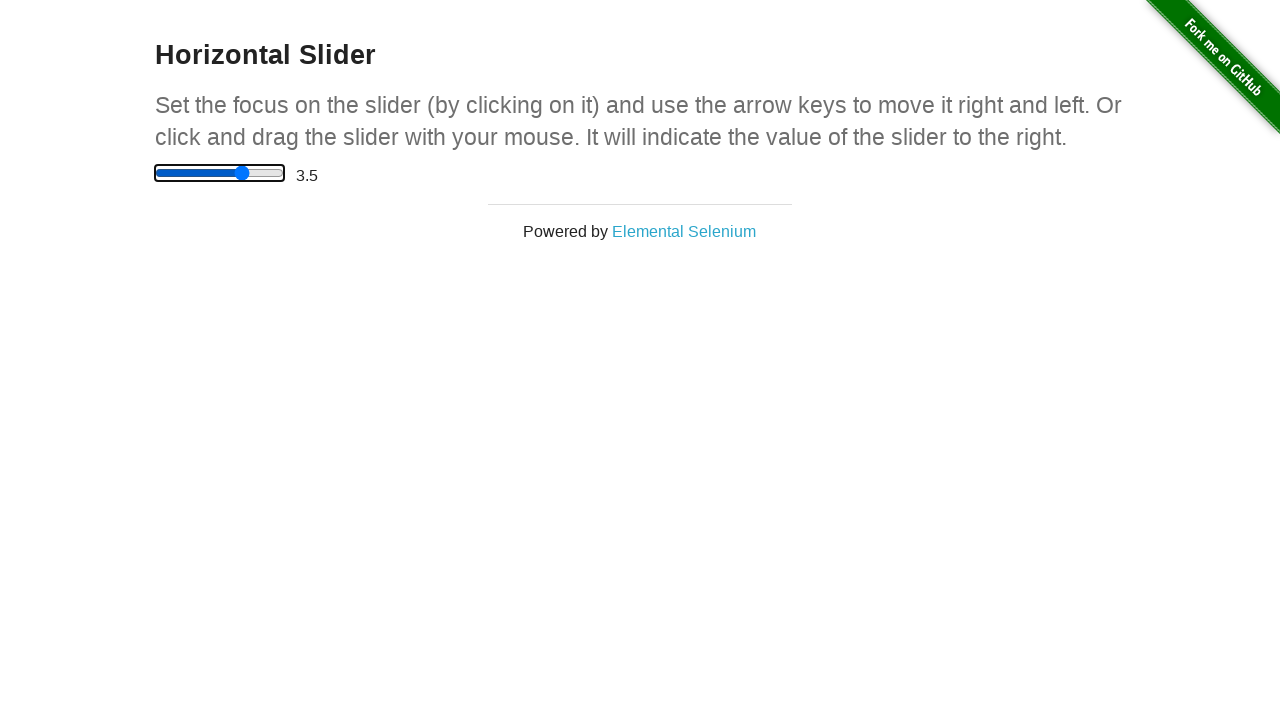

Waited 2 seconds for slider animation
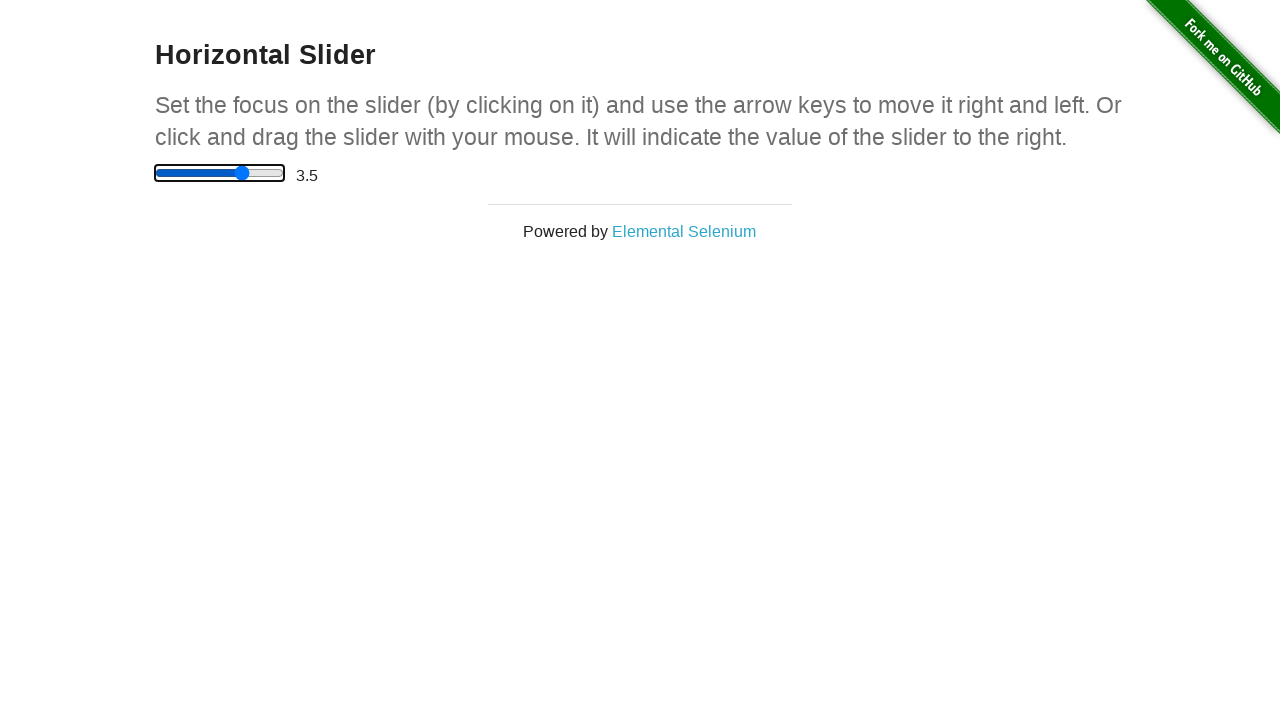

Read current slider value: 3.5
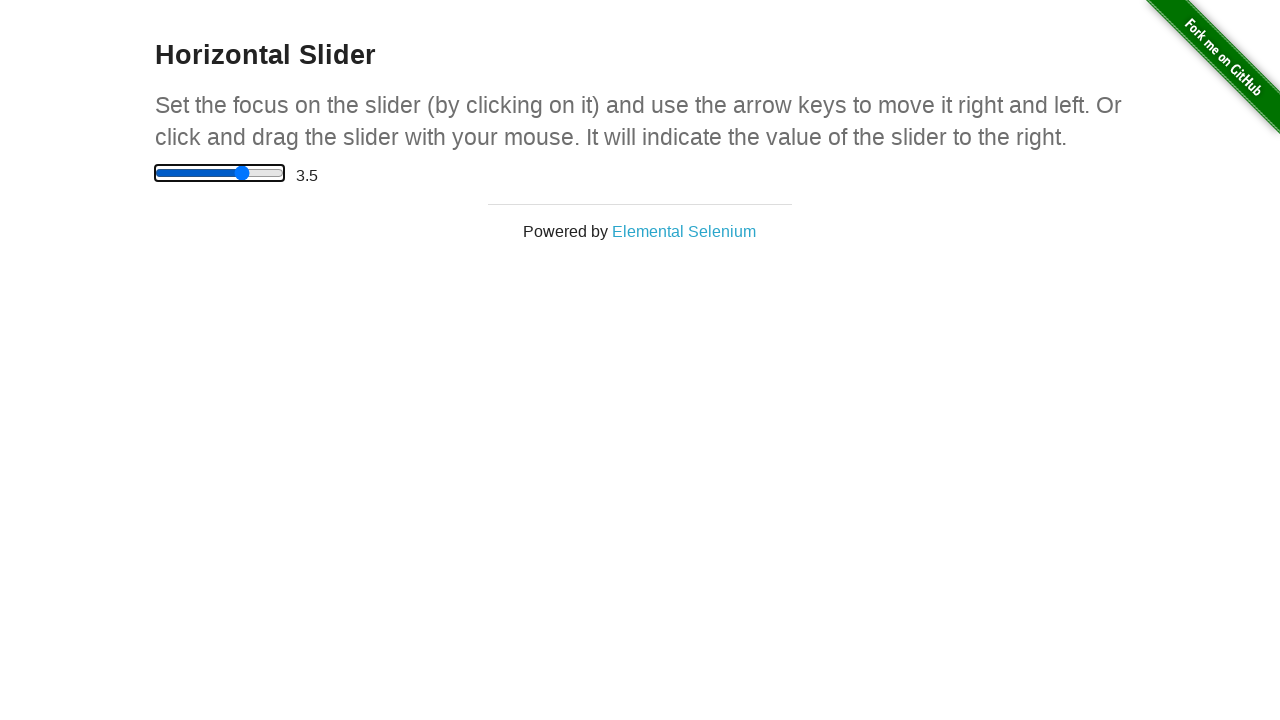

Pressed ArrowRight key to move slider right on input[type="range"]
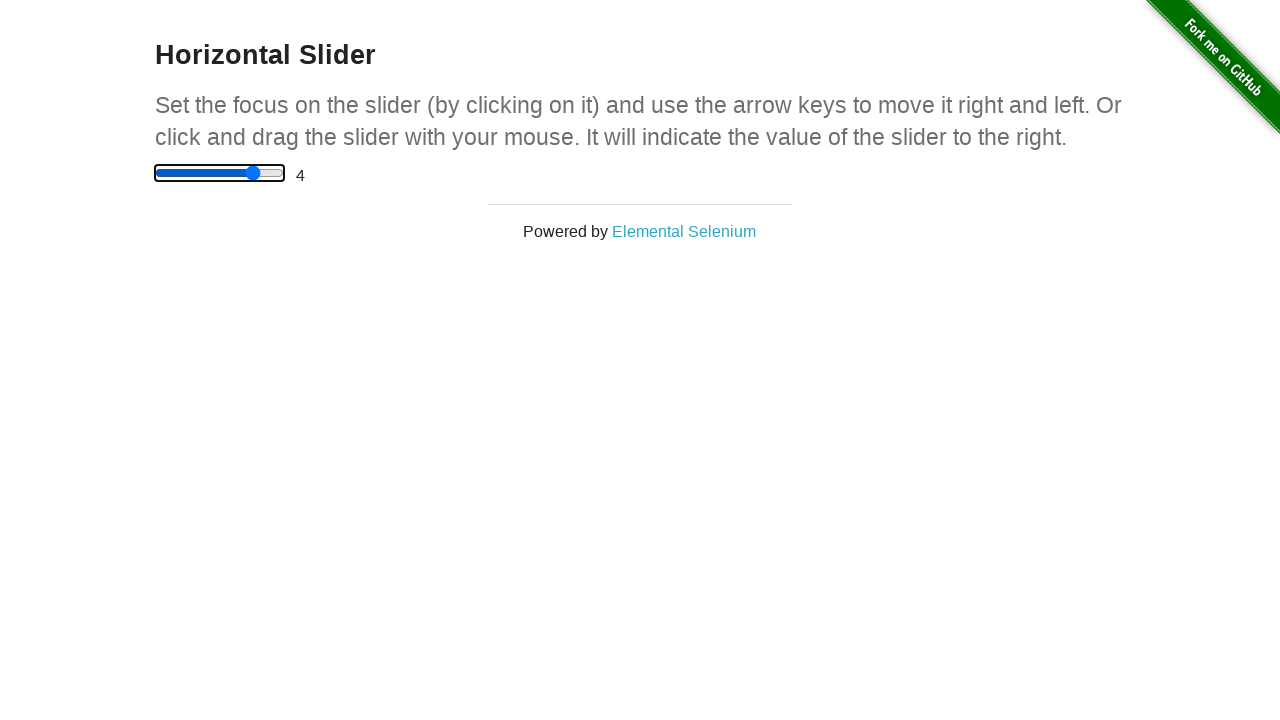

Waited 2 seconds for slider animation
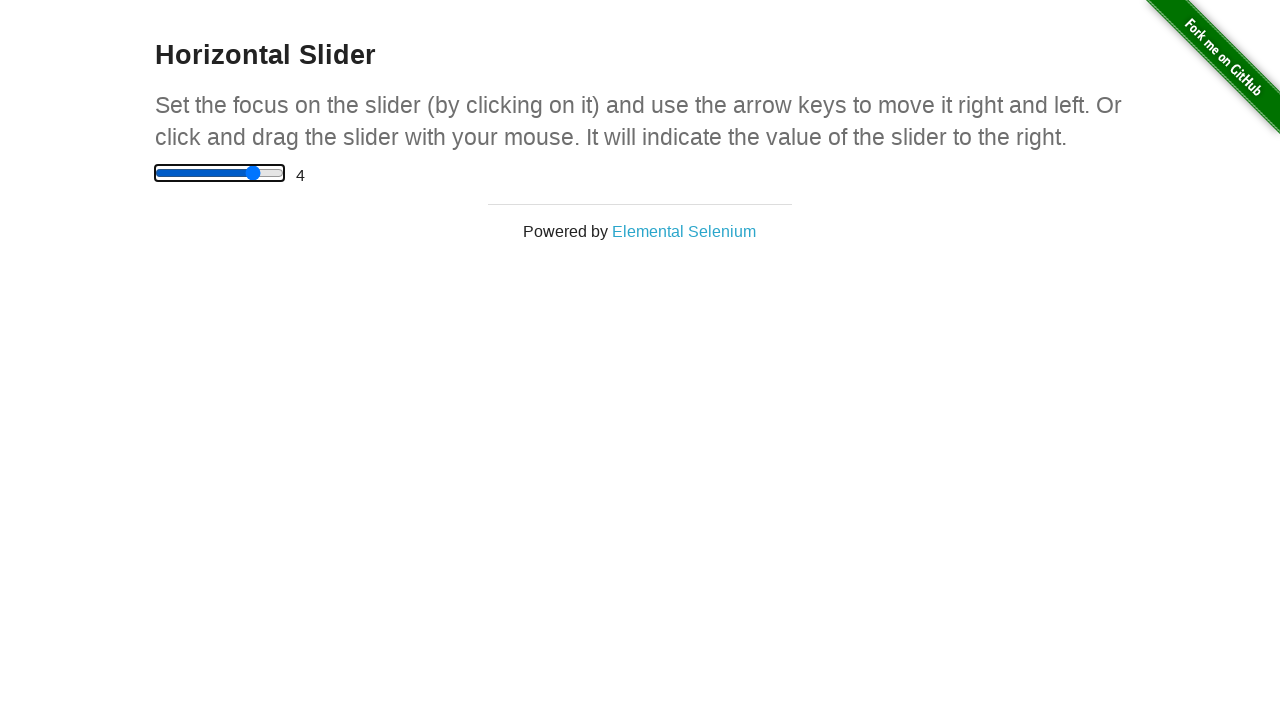

Read current slider value: 4
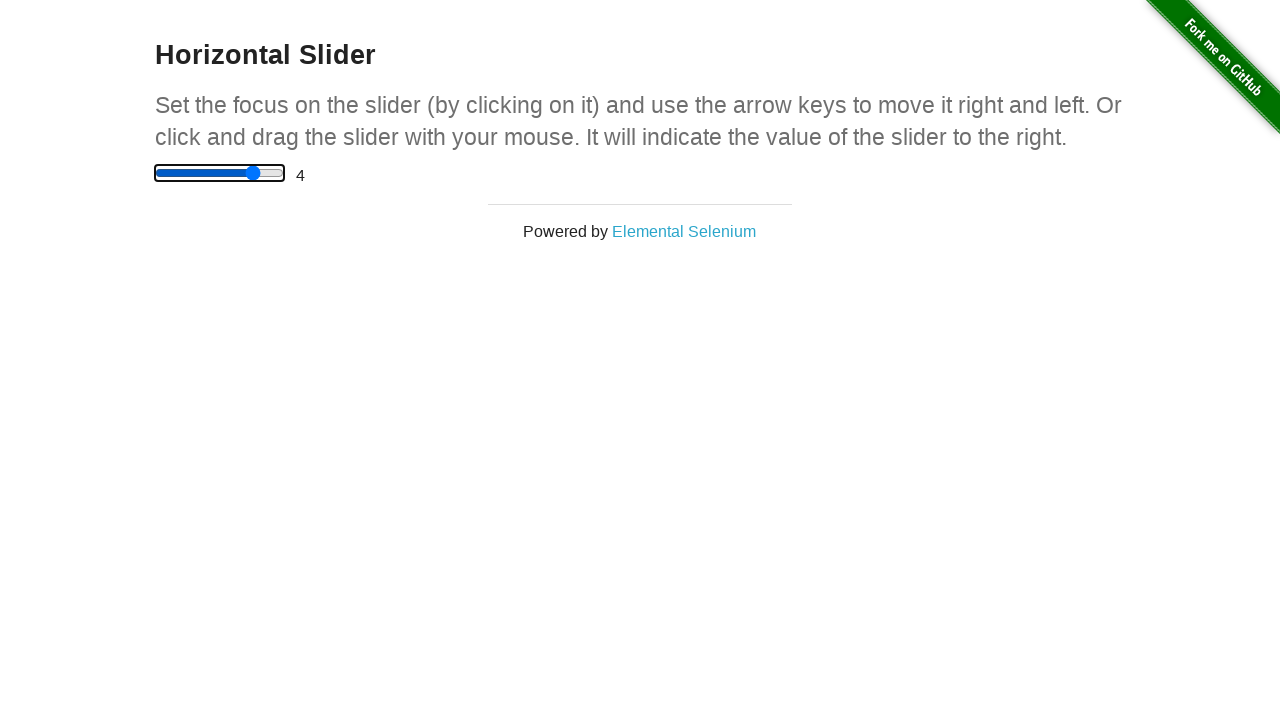

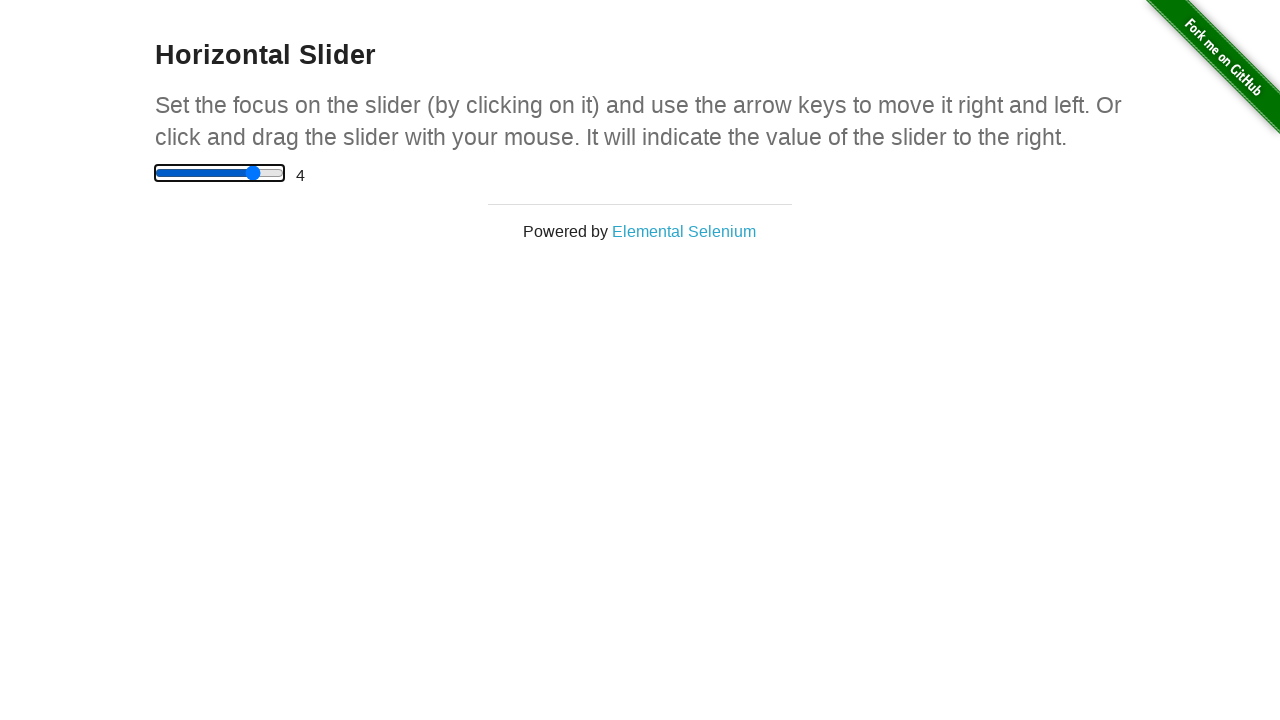